Tests creating a new paste on Pastebin by selecting an expiration time, entering a title and content, then submitting the form and verifying the URL changes to confirm the paste was created.

Starting URL: https://pastebin.com

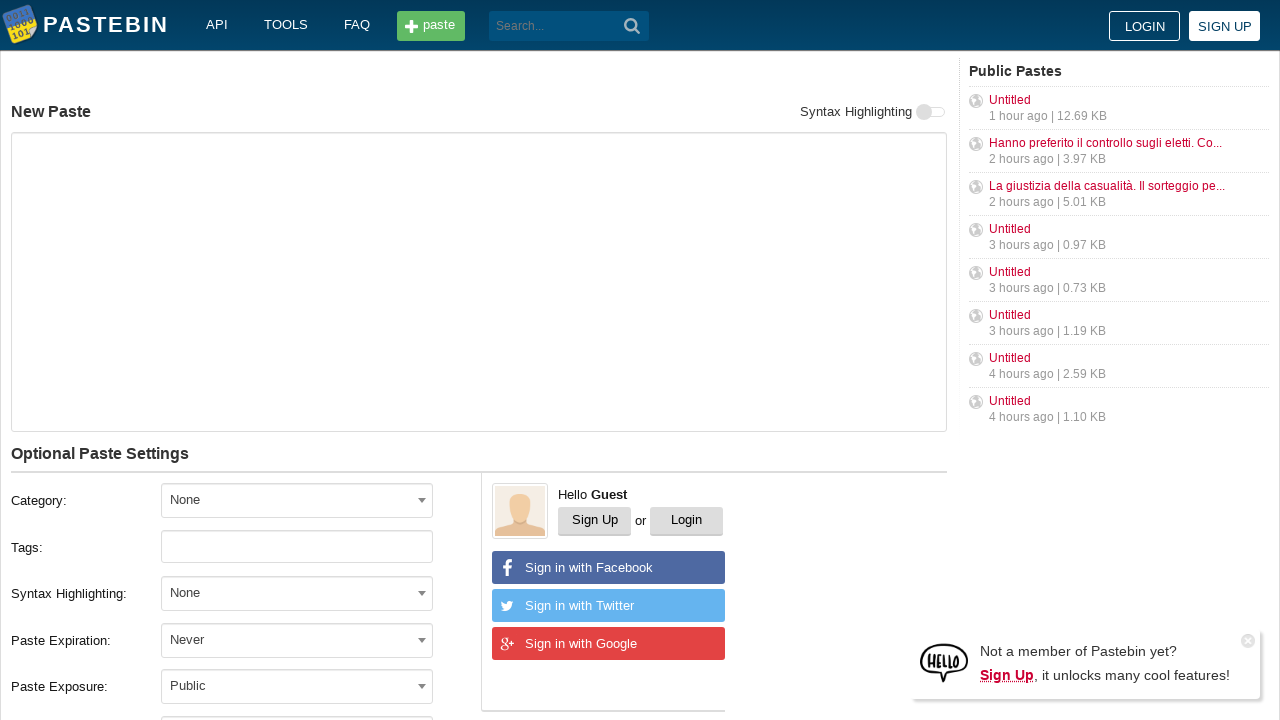

Waited for page to load (networkidle)
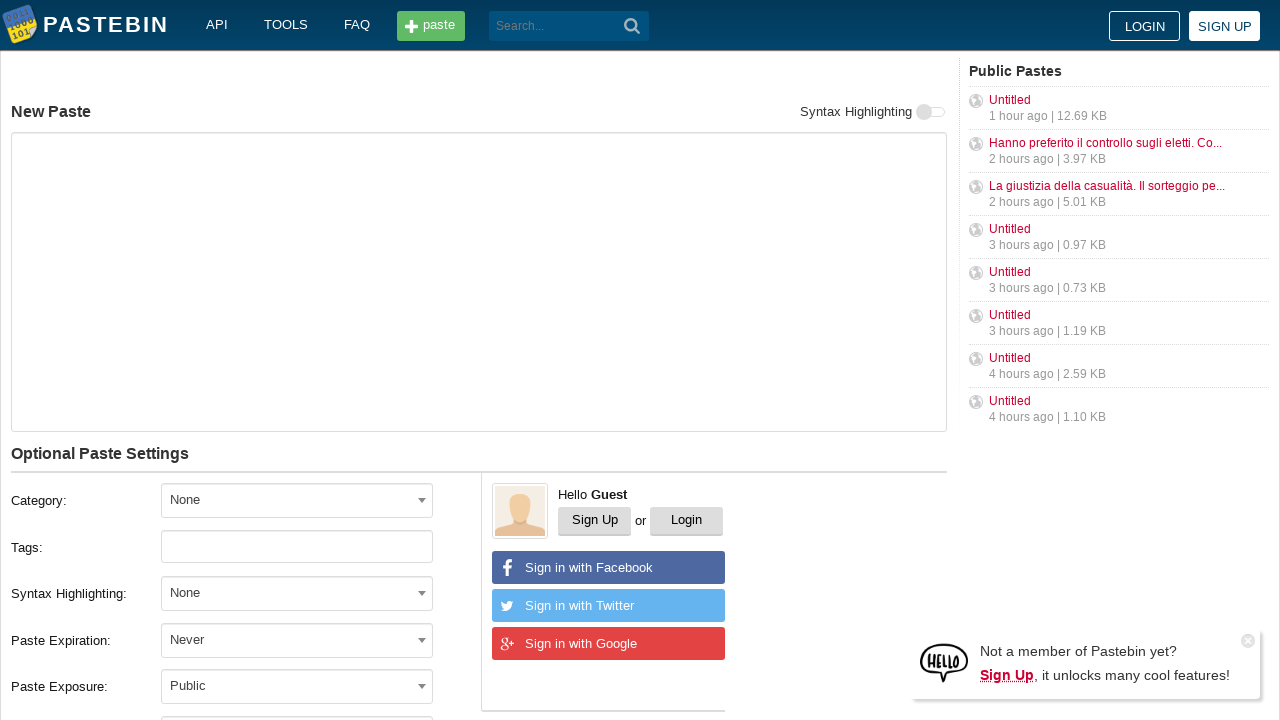

Clicked on expiration dropdown at (297, 640) on span#select2-postform-expiration-container
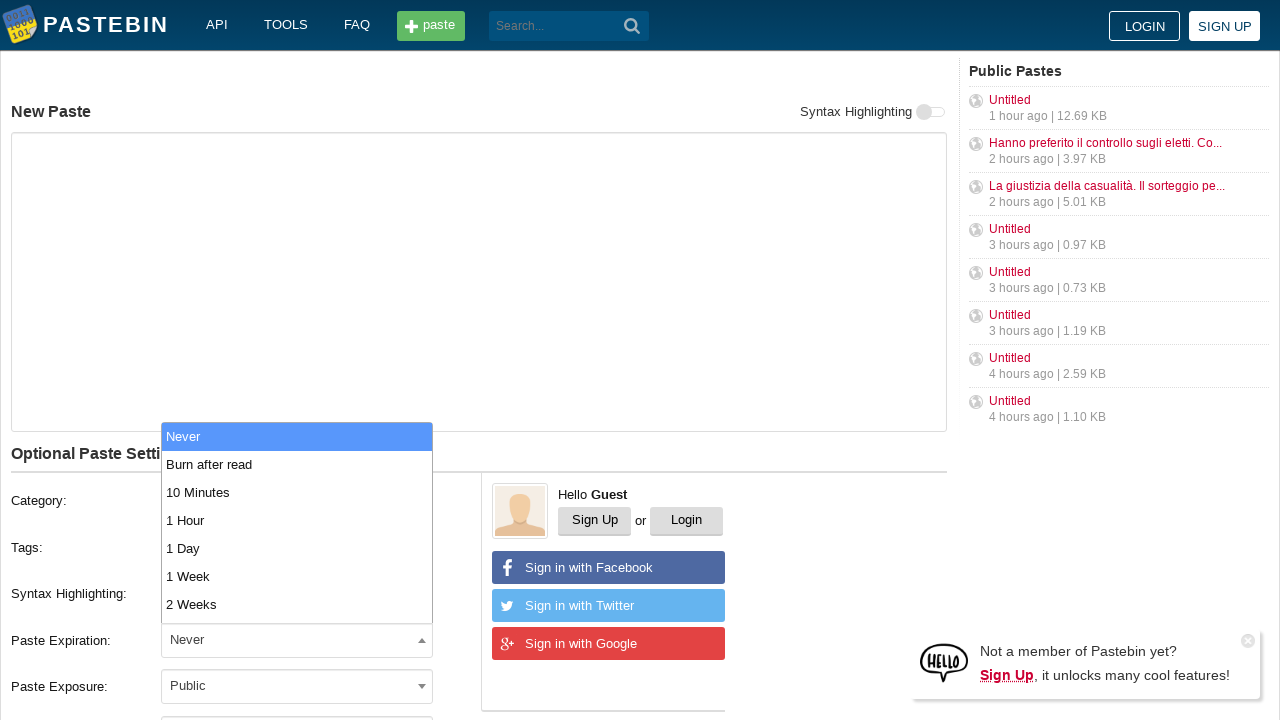

Selected '10 Minutes' expiration option at (297, 492) on li:text('10 Minutes')
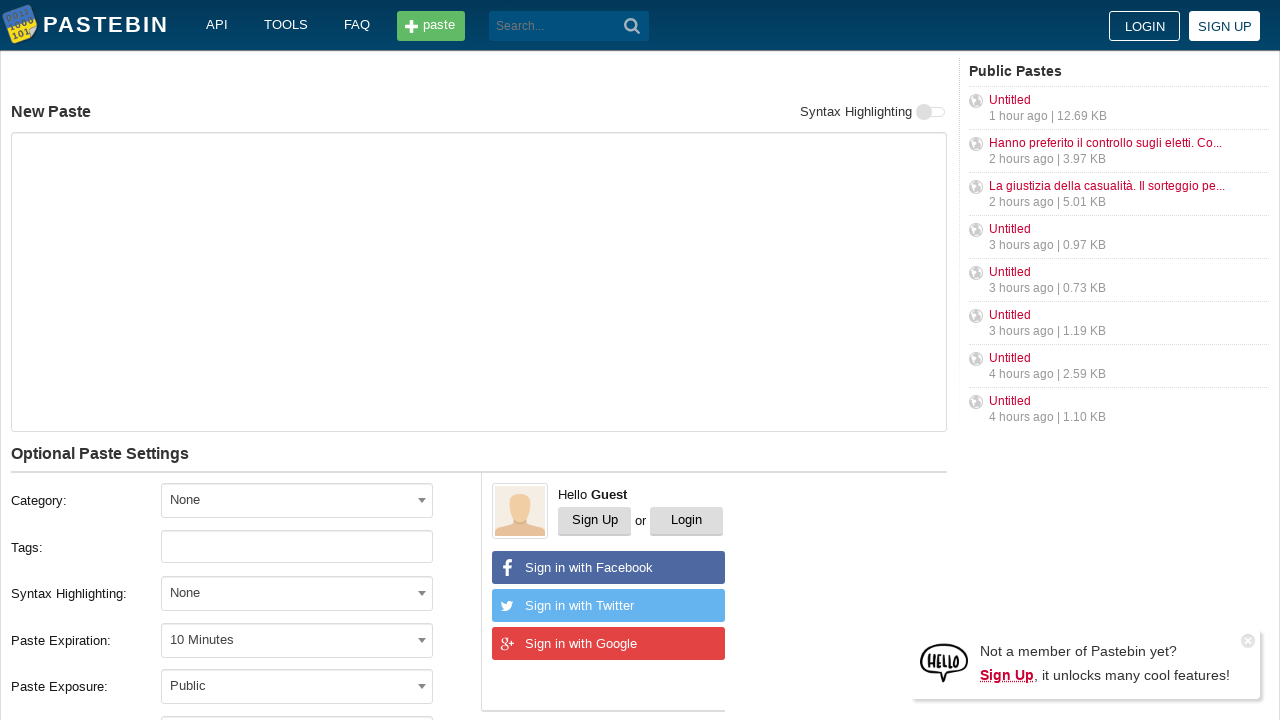

Filled in paste title 'helloweb' on input#postform-name
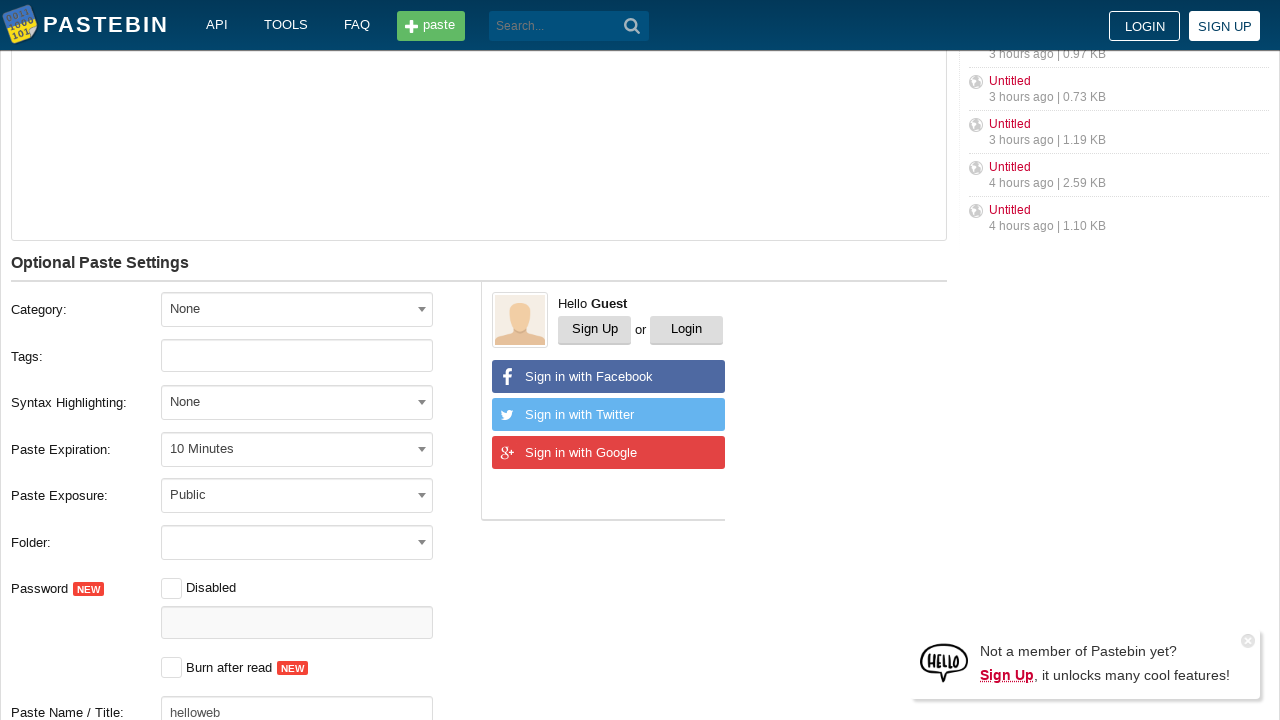

Filled in paste content 'Hello from WebDriver' on textarea
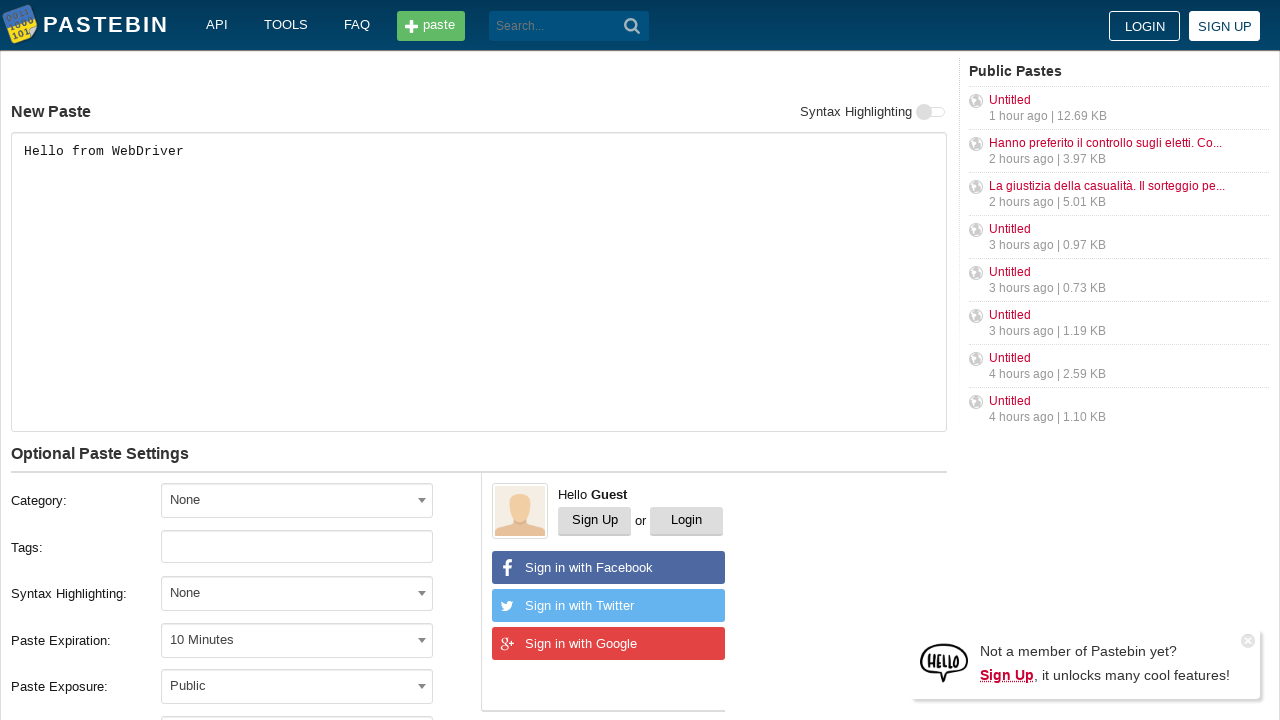

Clicked 'Create New Paste' button at (240, 400) on button:text('Create New Paste')
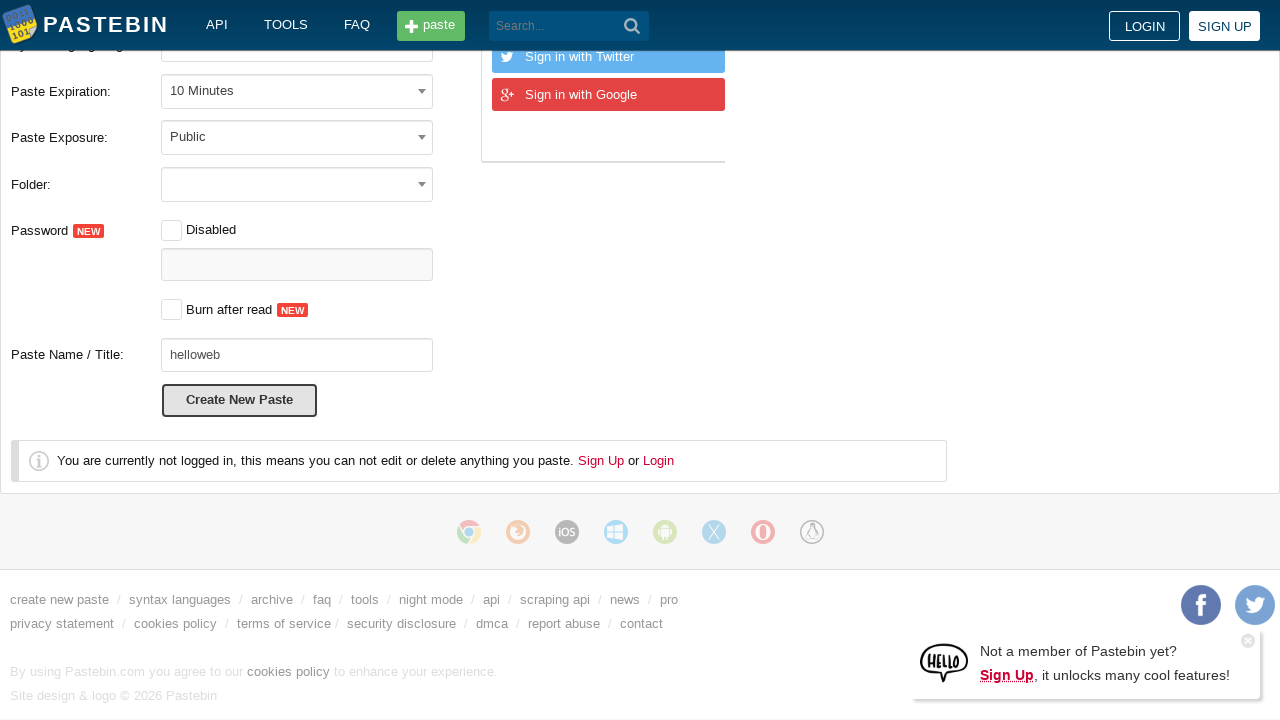

Navigated to new paste page (URL changed from Pastebin home)
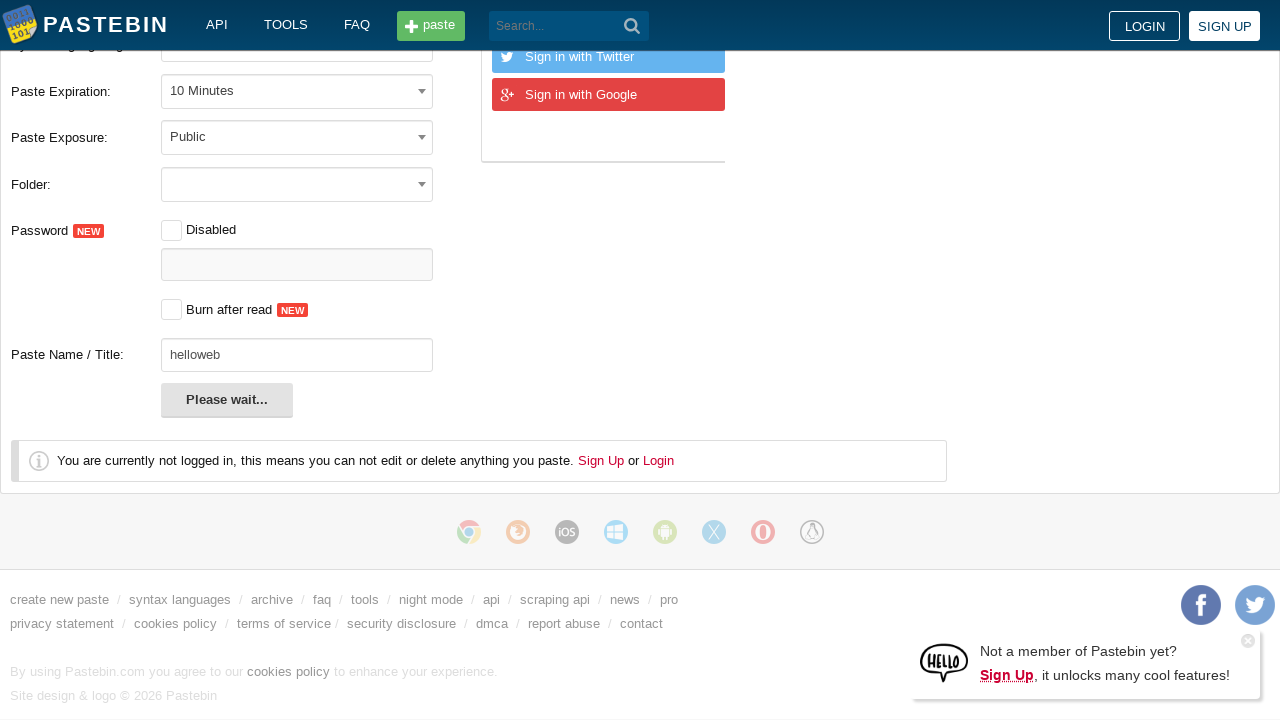

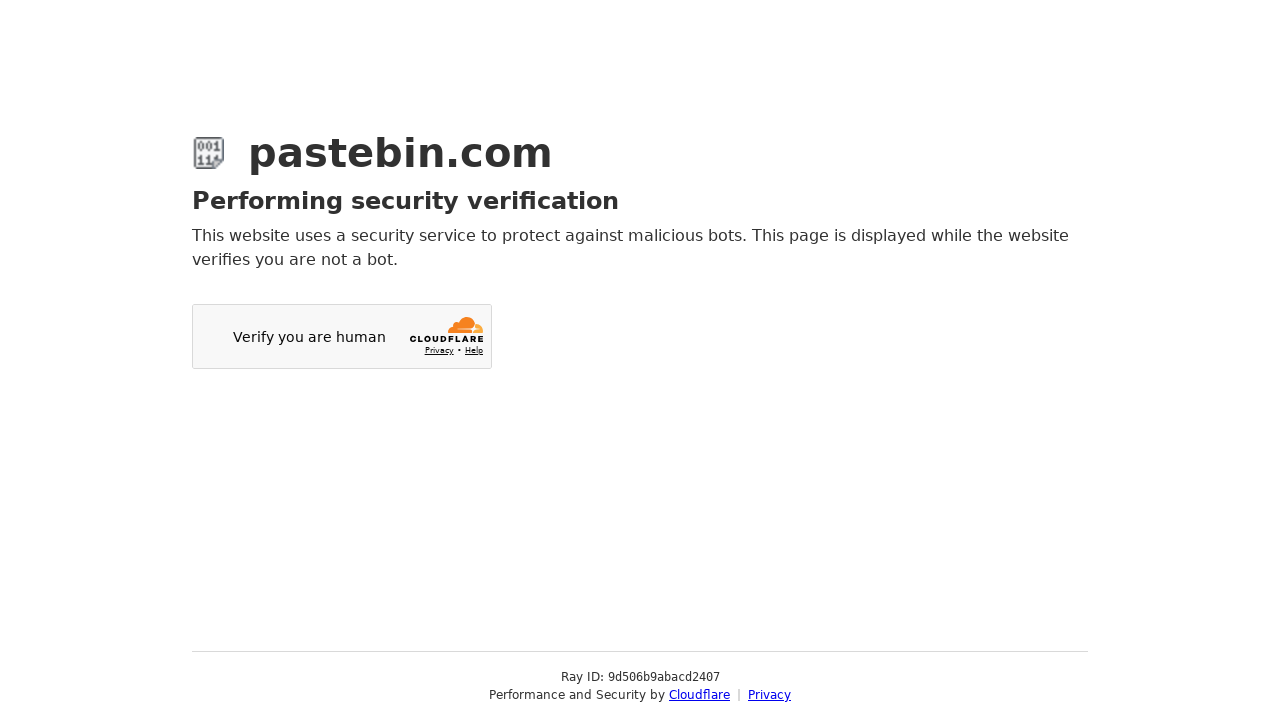